Tests a calculator form by reading two numbers and an operation from the page, calculating the result, selecting it from a dropdown, and submitting the form

Starting URL: http://suninjuly.github.io/selects2.html

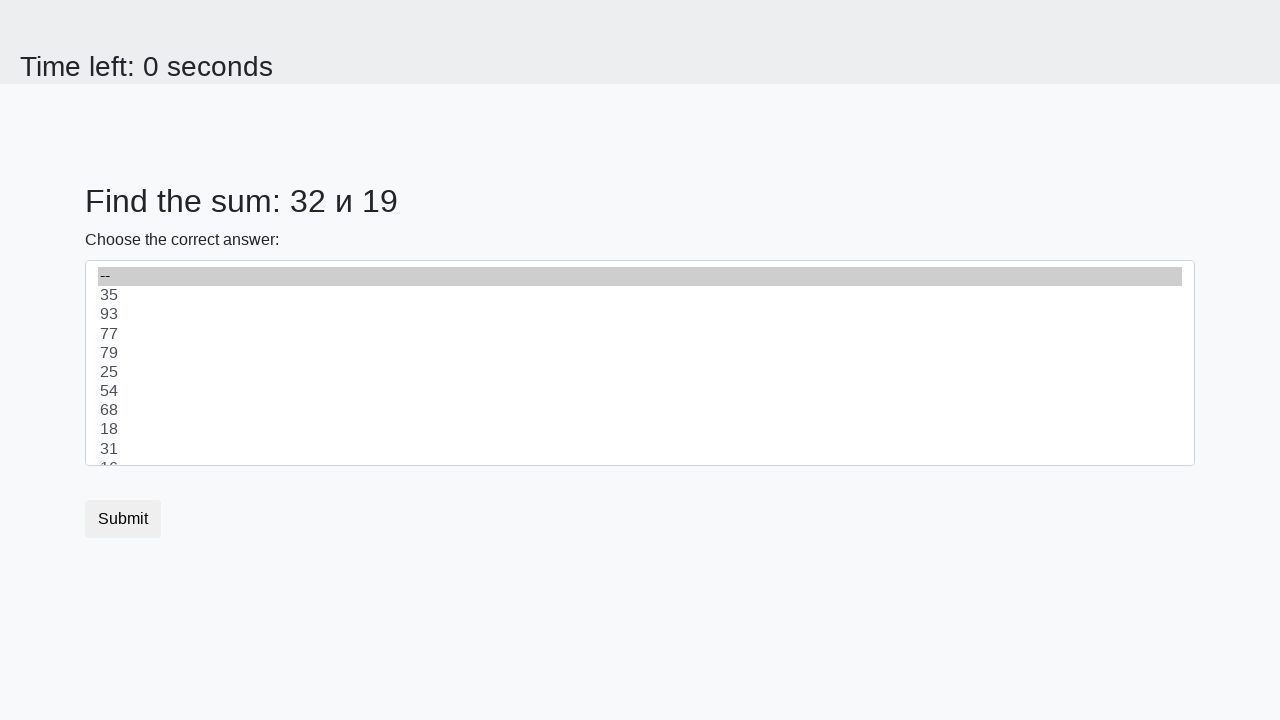

Read first number from #num1 element
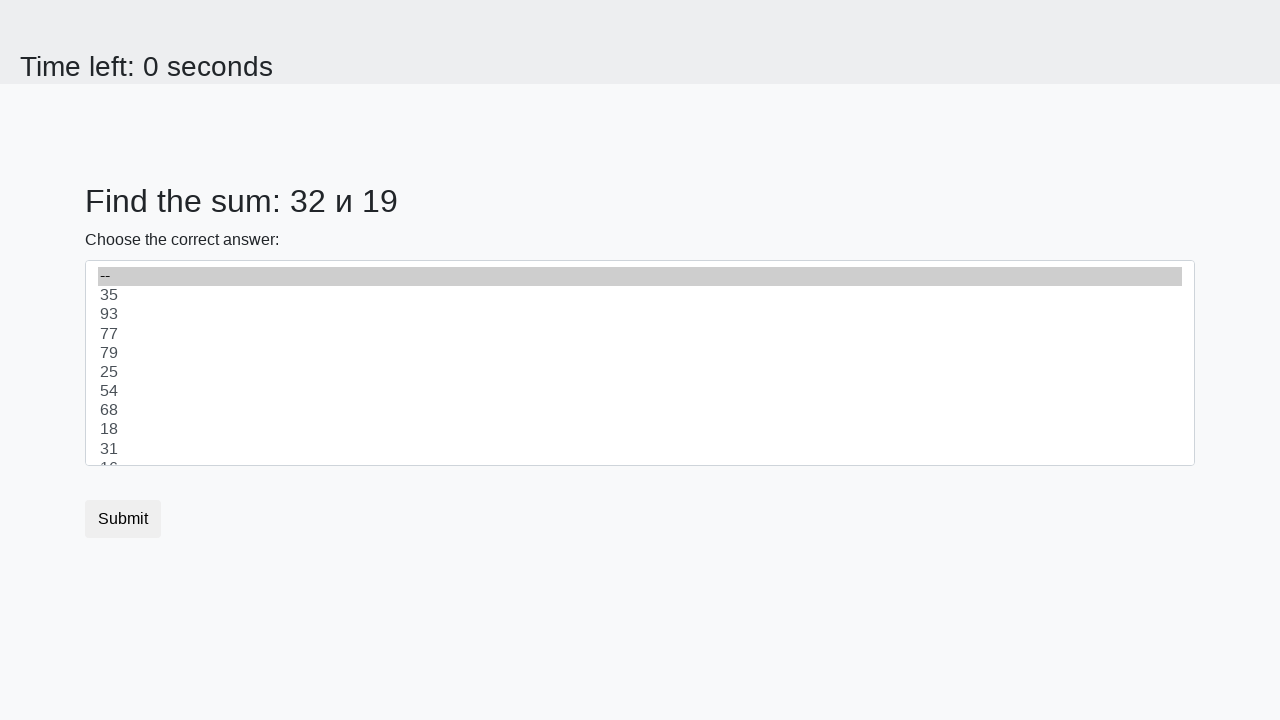

Read second number from #num2 element
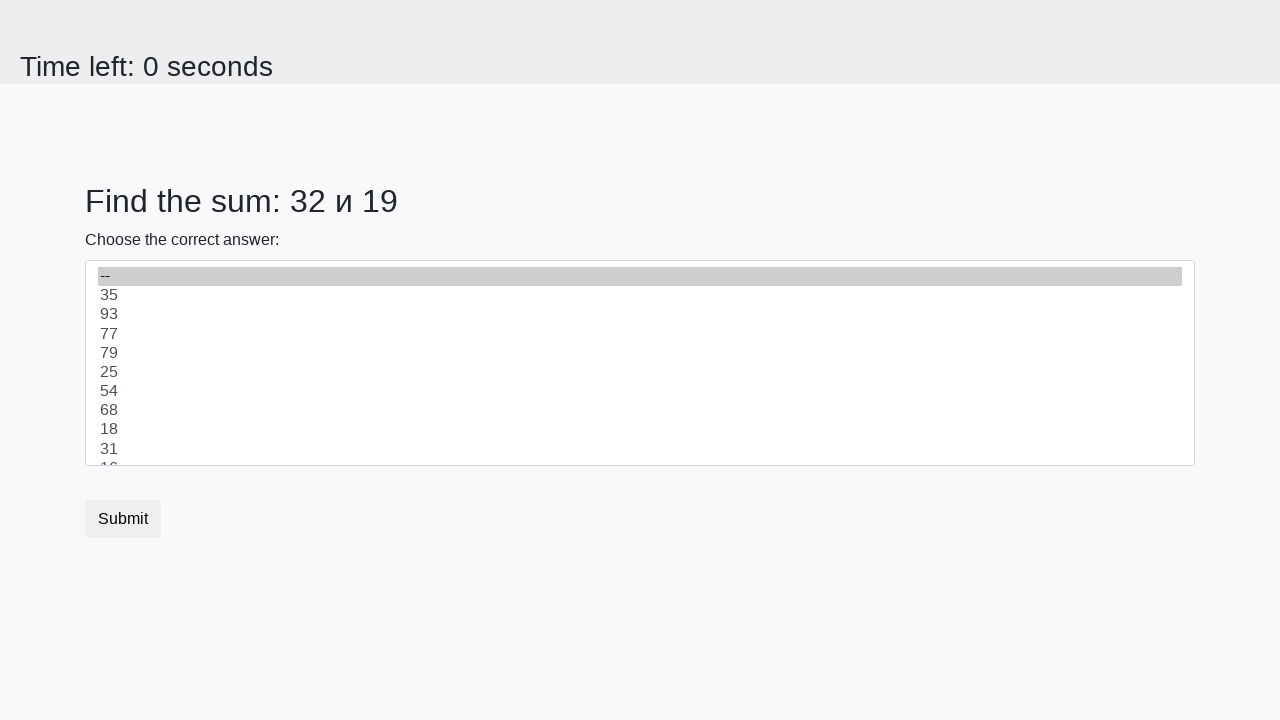

Read operation from .nowrap:nth-child(3) element
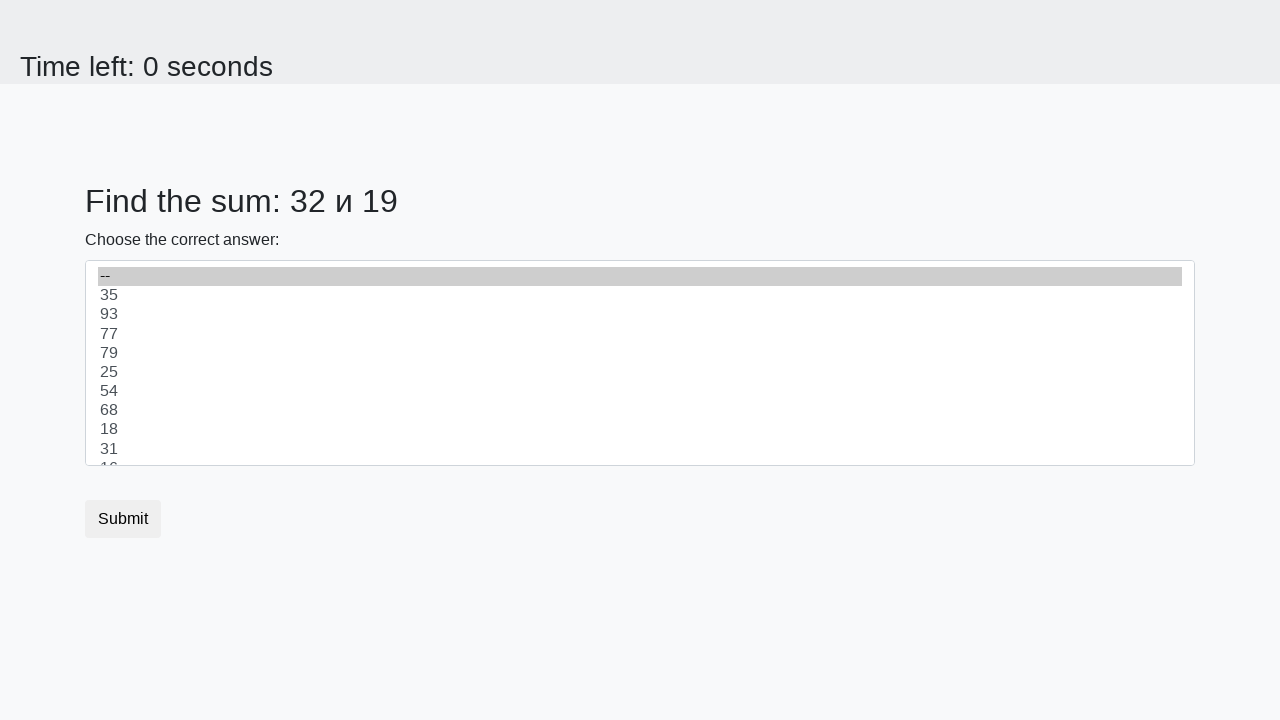

Calculated result: 51 from 32 и 19
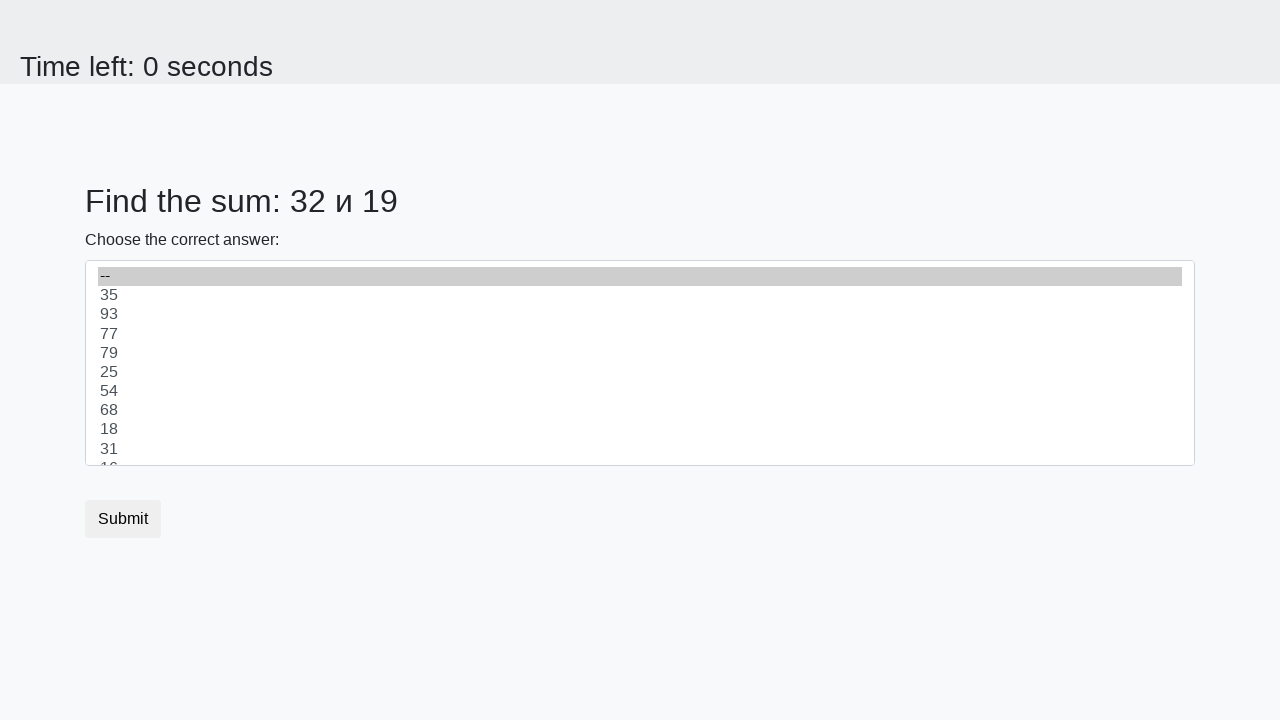

Selected calculated result '51' from dropdown on #dropdown
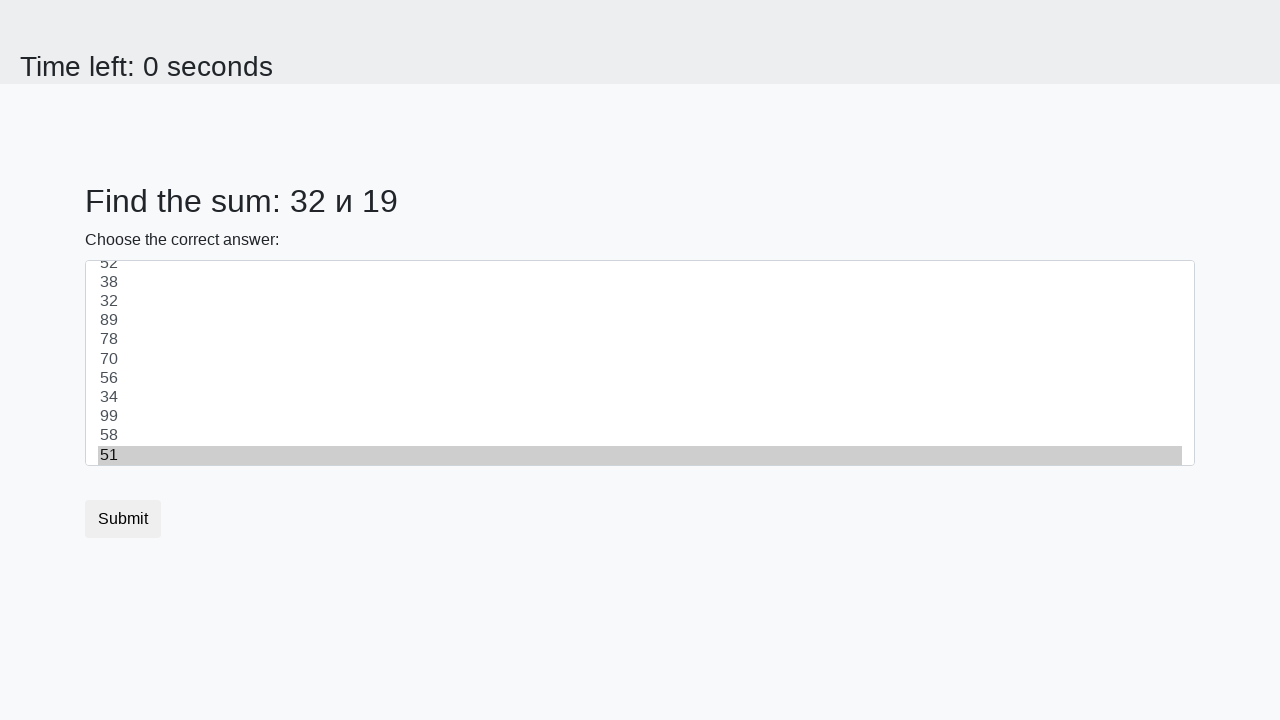

Clicked submit button to submit form at (123, 519) on [type="submit"]
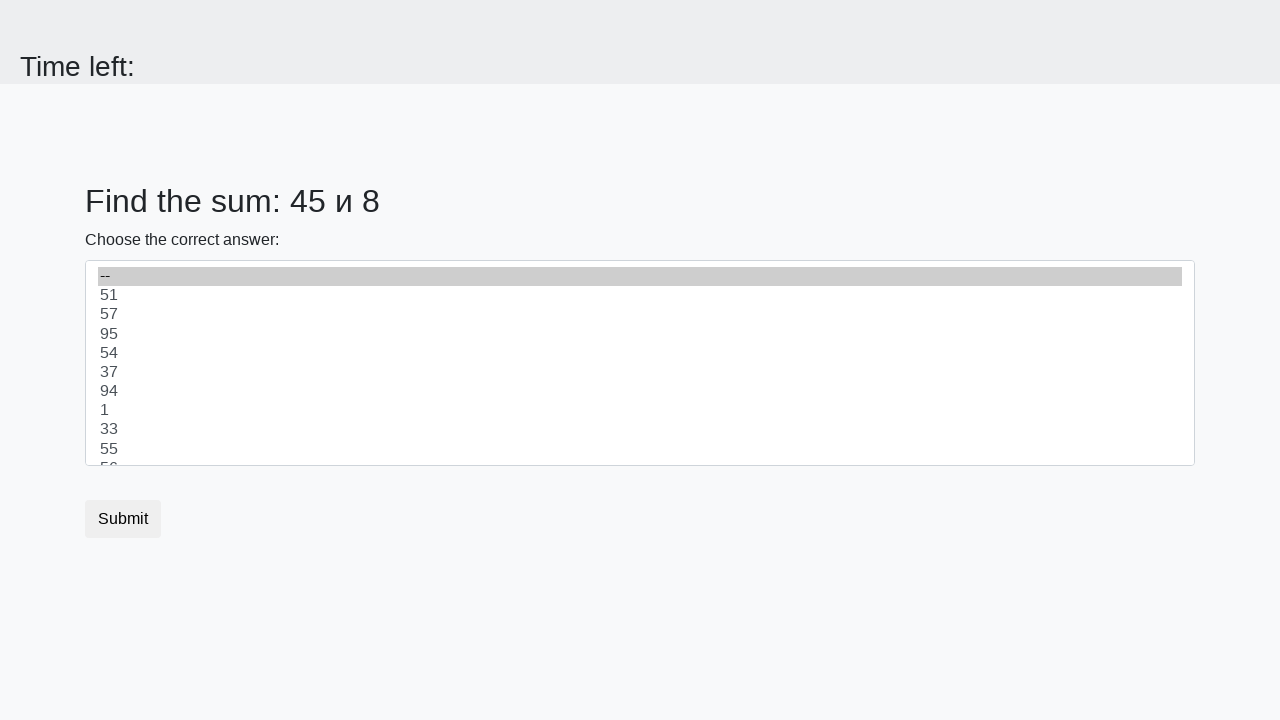

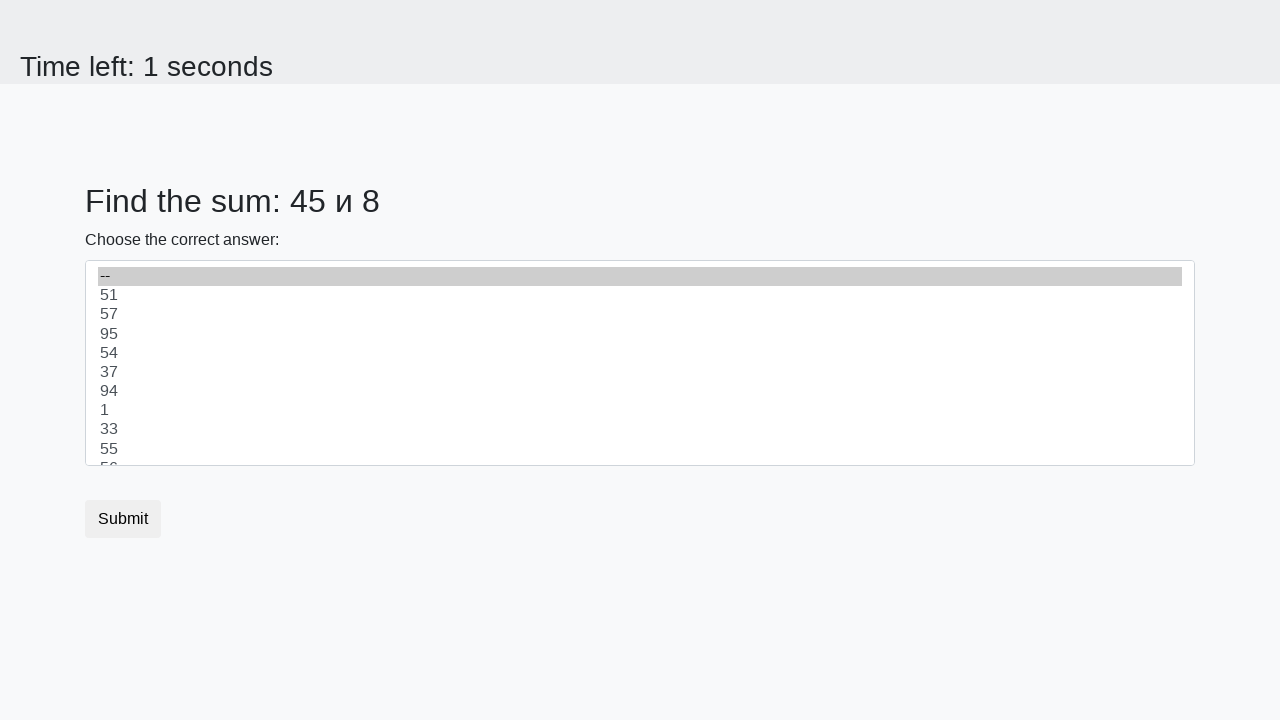